Tests navigation to alerts demo page and handles a prompt alert by accepting it

Starting URL: https://www.hyrtutorials.com/

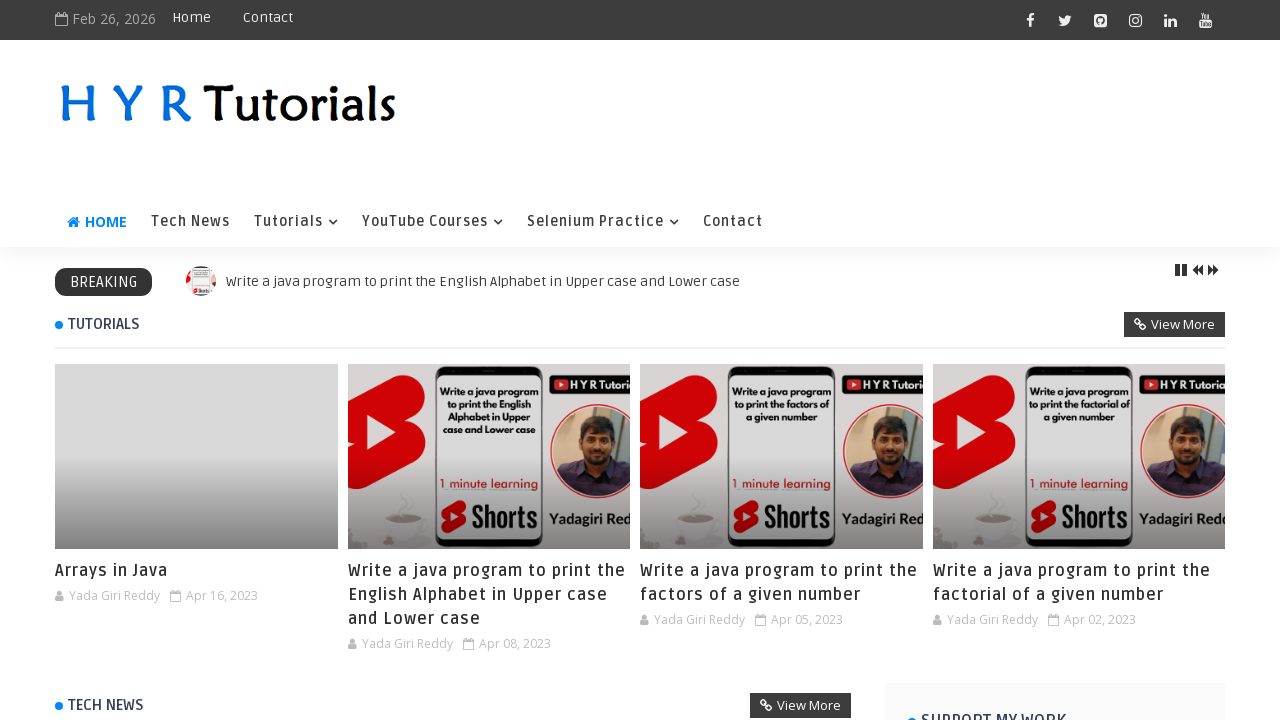

Home page loaded - header image verified
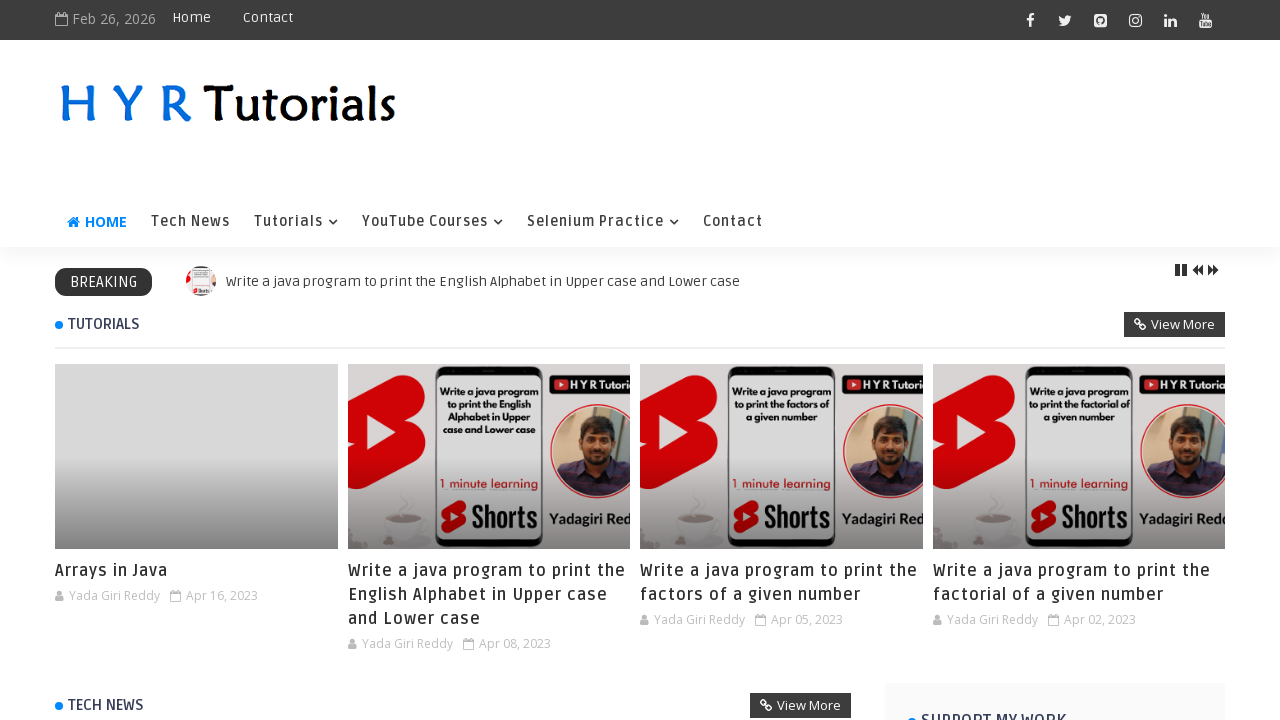

Hovered over Selenium Practice menu at (603, 222) on xpath=//a[.='Selenium Practice']
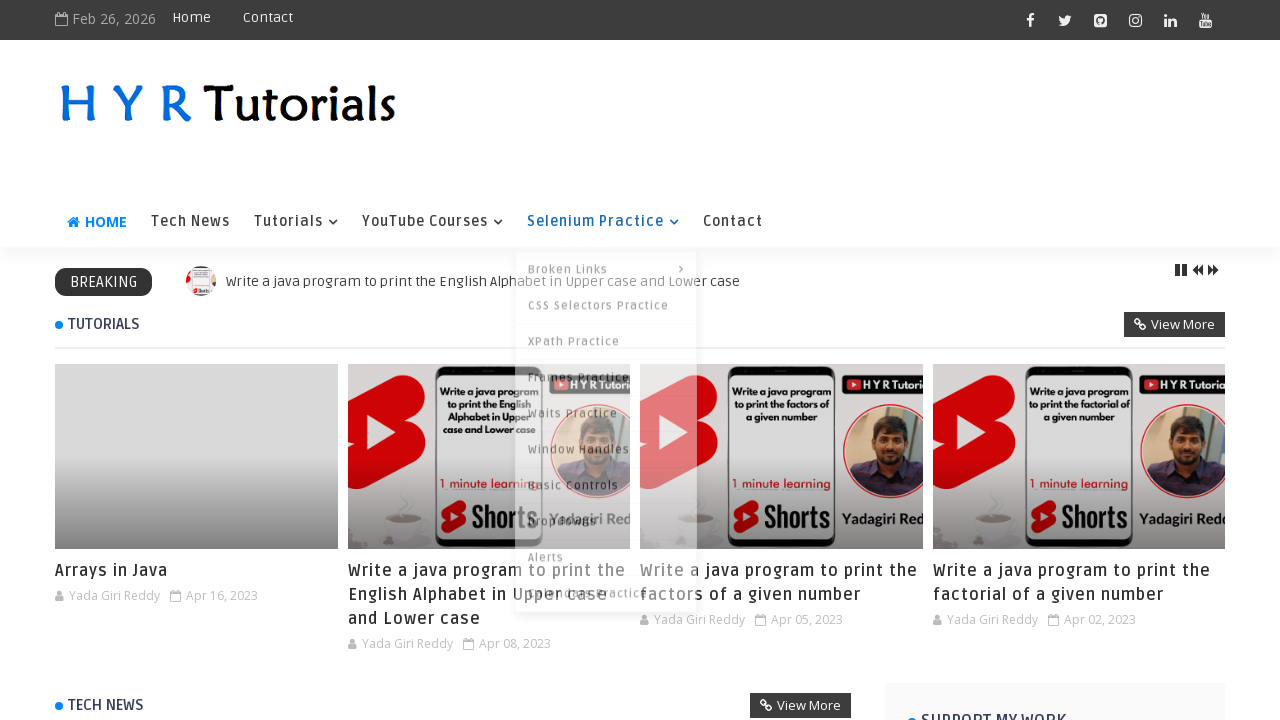

Clicked on Alerts option from menu at (606, 552) on xpath=//a[.='Alerts']
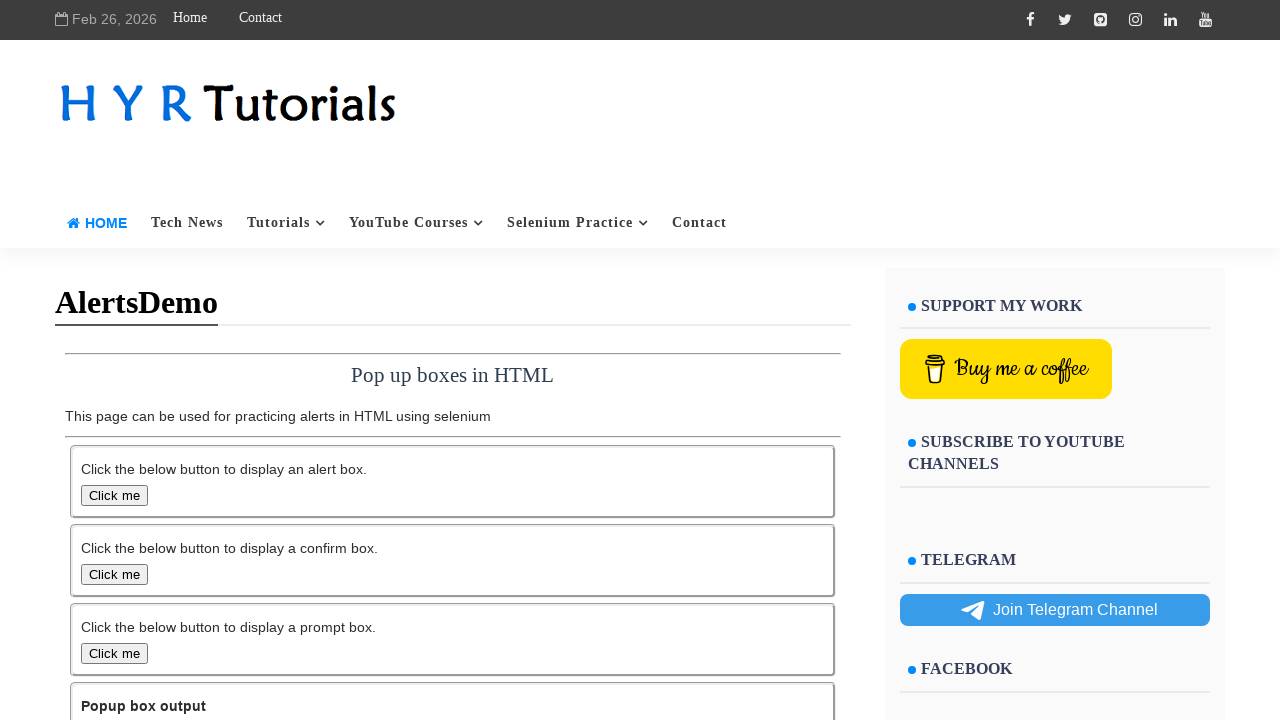

Alerts demo page loaded successfully
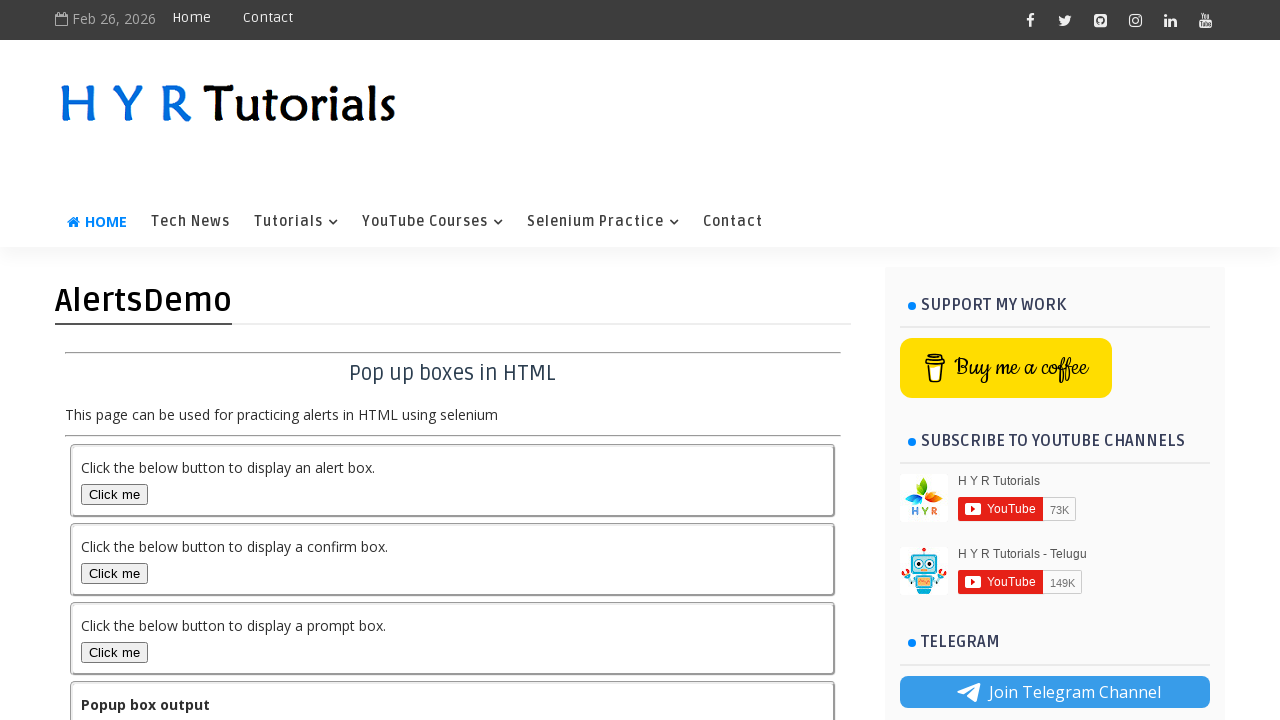

Scrolled to prompt box button
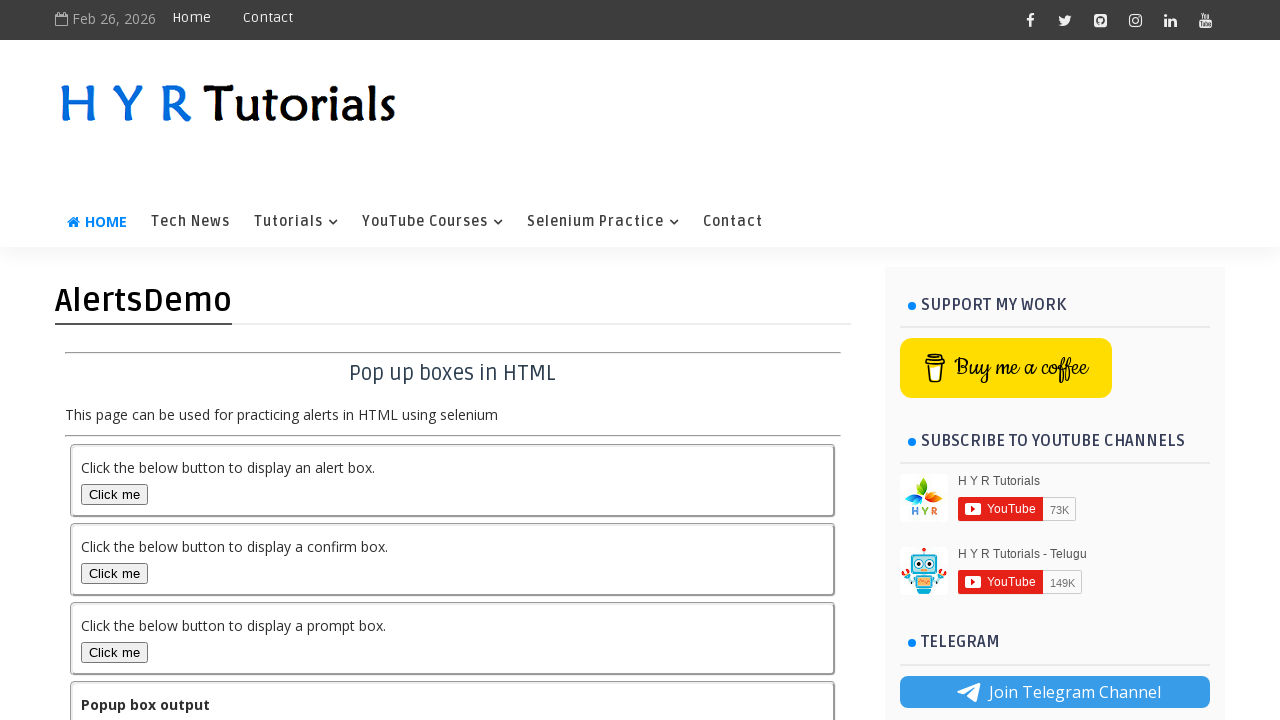

Set up dialog handler to accept alerts
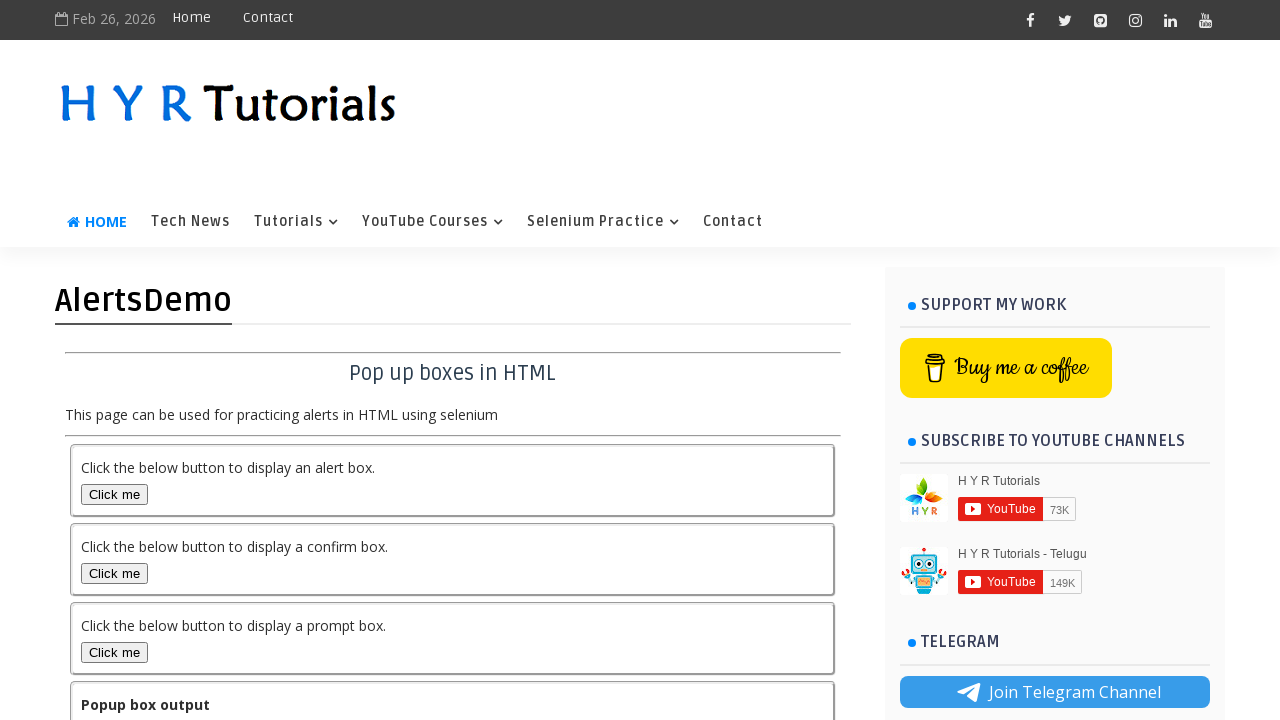

Clicked prompt box button to trigger alert at (114, 652) on #promptBox
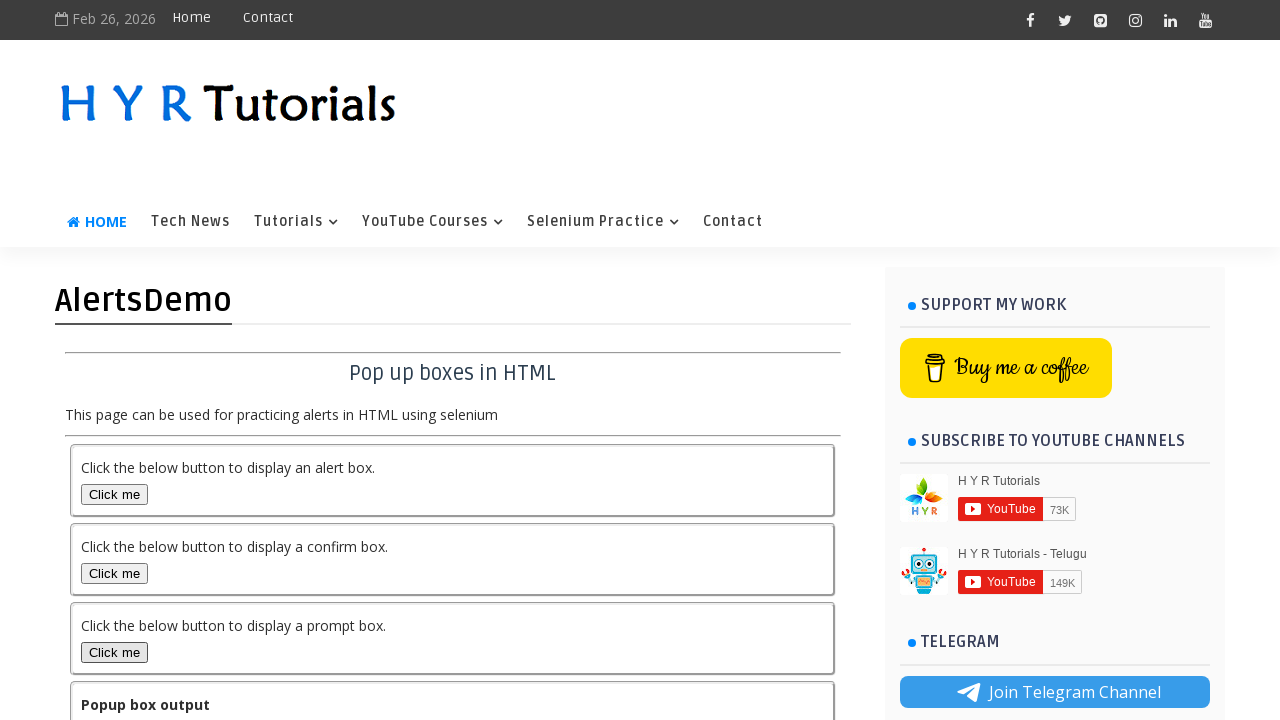

Waited for alert to be processed
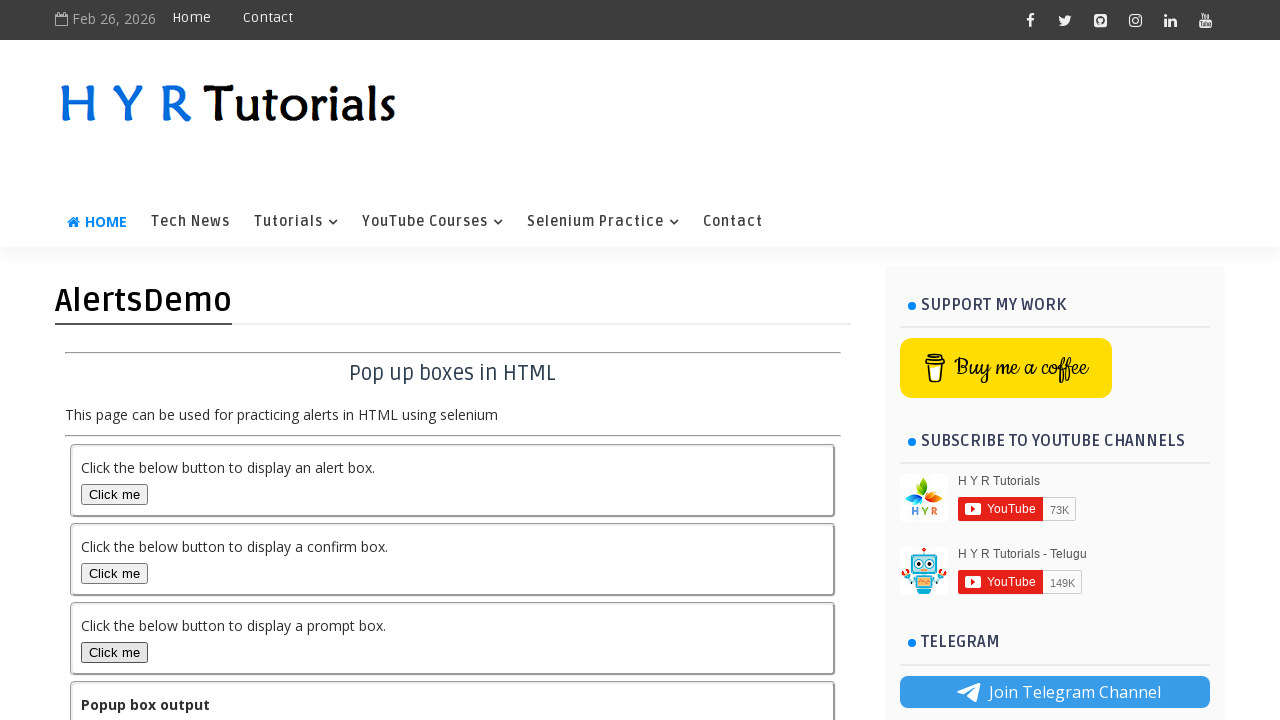

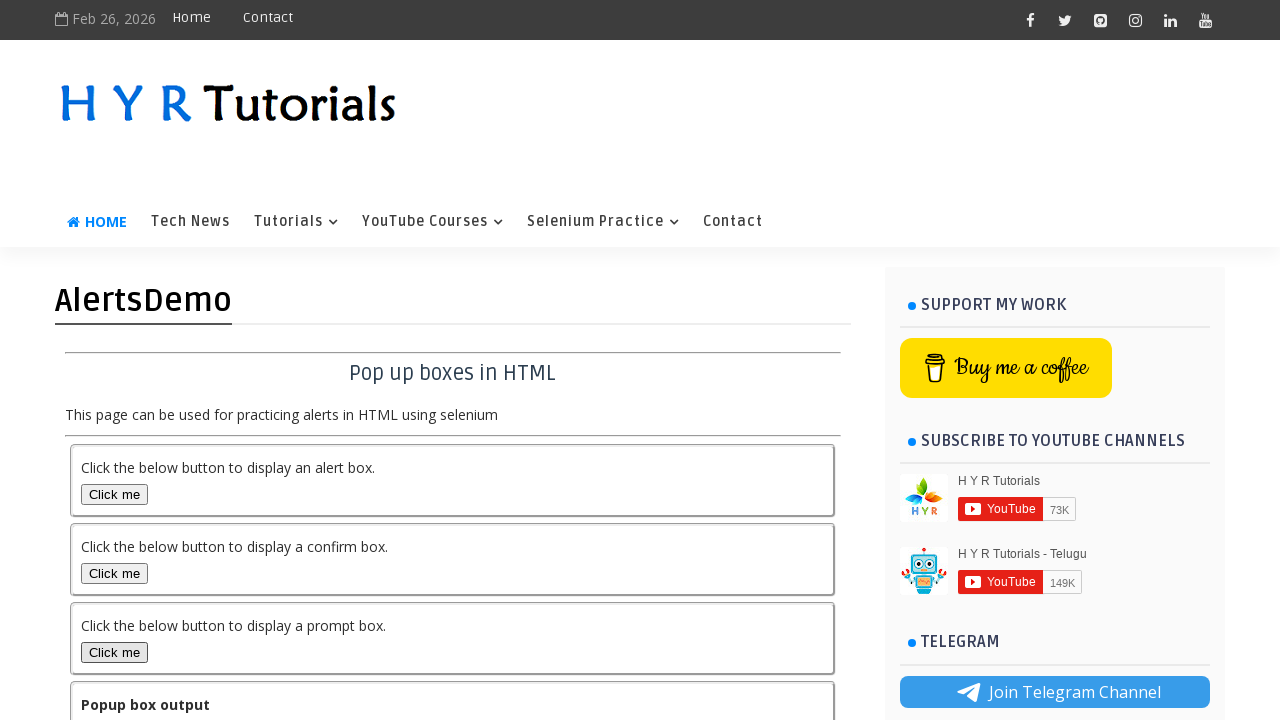